Tests dropdown select functionality by selecting an option from a static dropdown menu using visible text

Starting URL: https://the-internet.herokuapp.com/dropdown

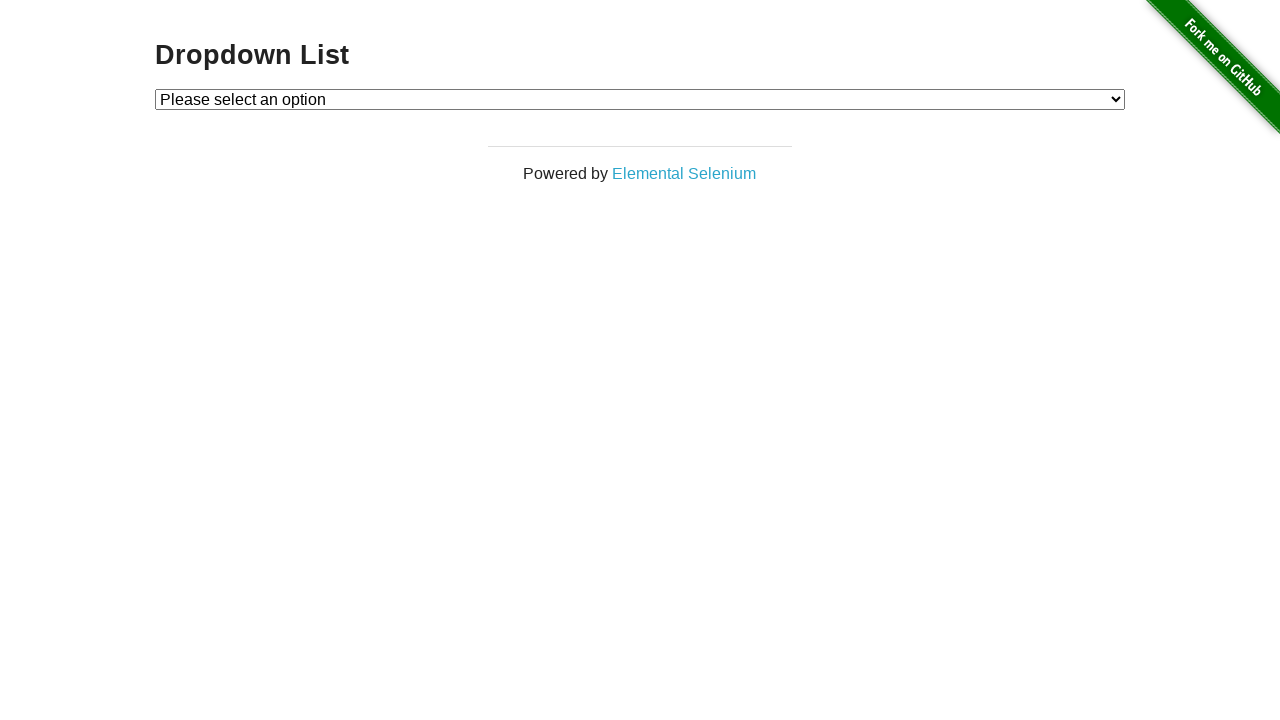

Navigated to dropdown test page
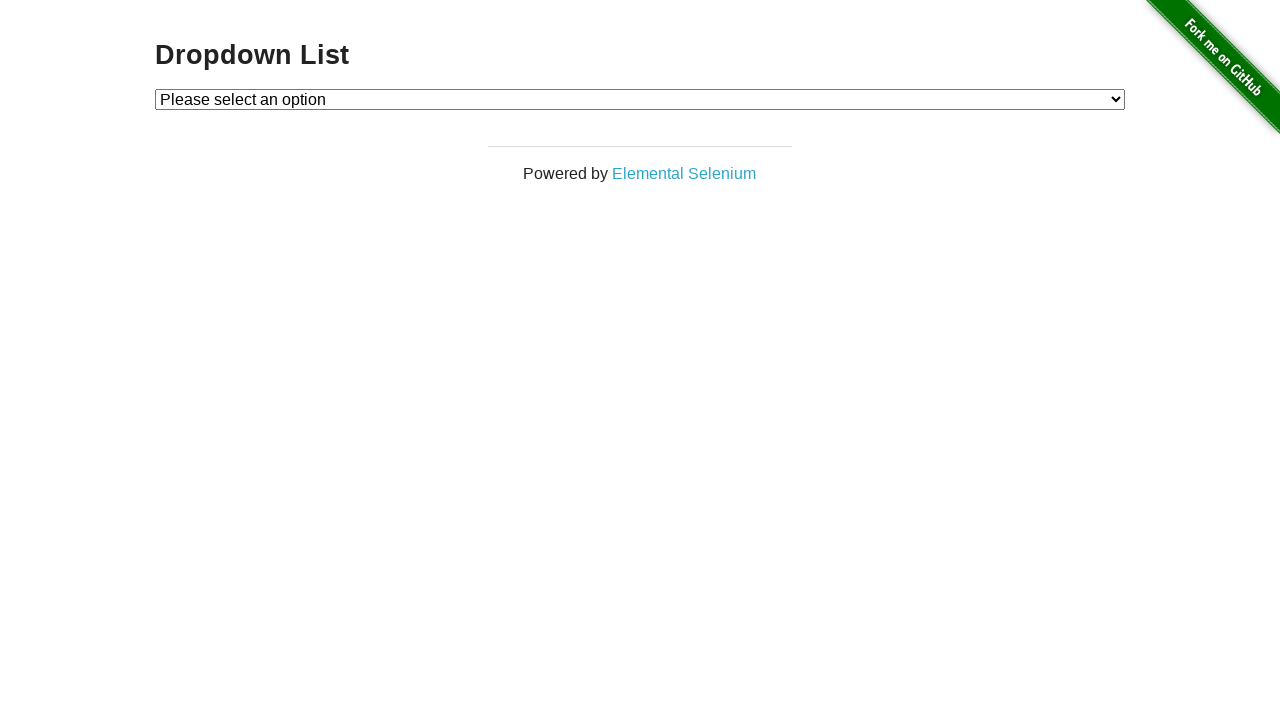

Selected 'Option 1' from static dropdown menu on #dropdown
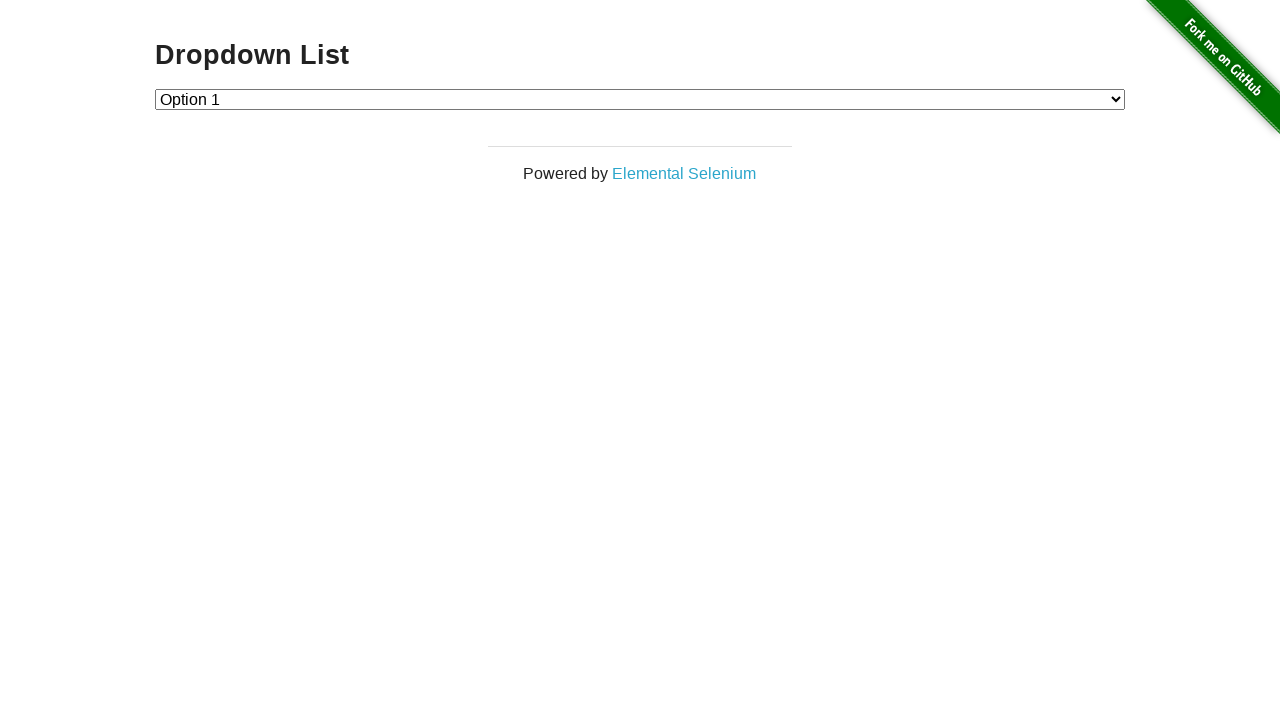

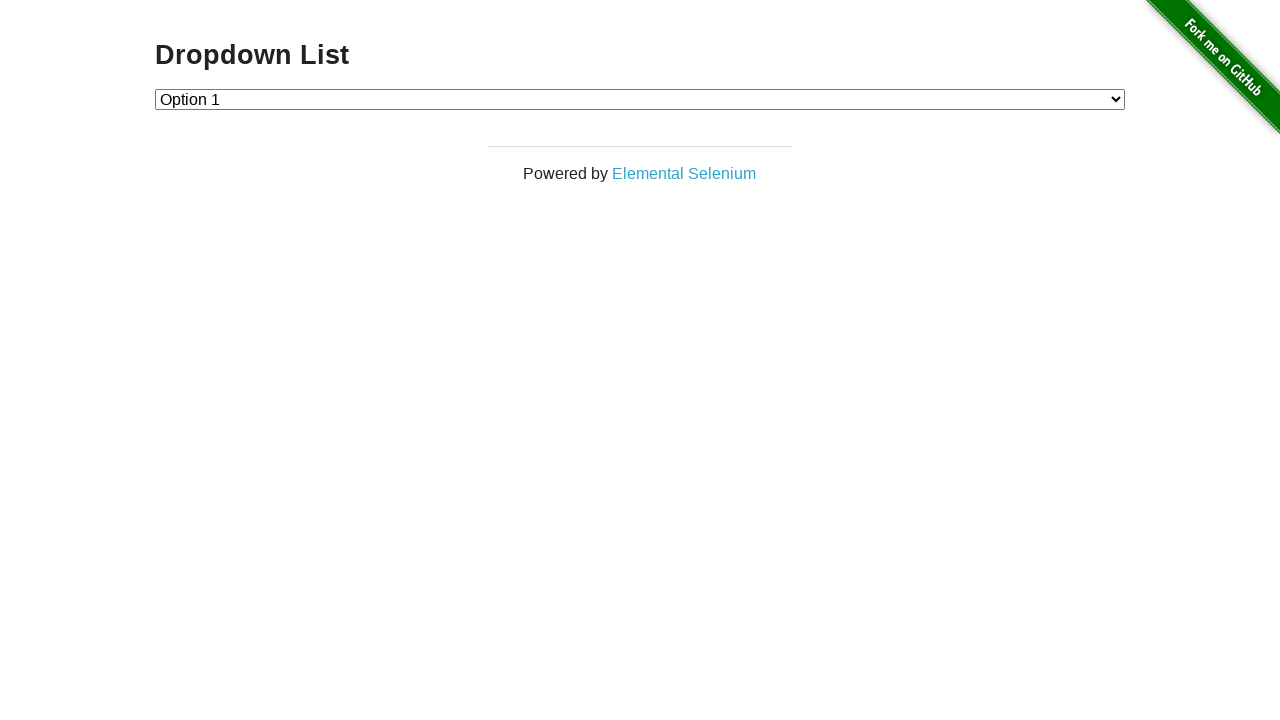